Tests table sorting functionality and searches for a specific item ("Rice") across paginated results, then retrieves its price

Starting URL: https://rahulshettyacademy.com/seleniumPractise/#/offers

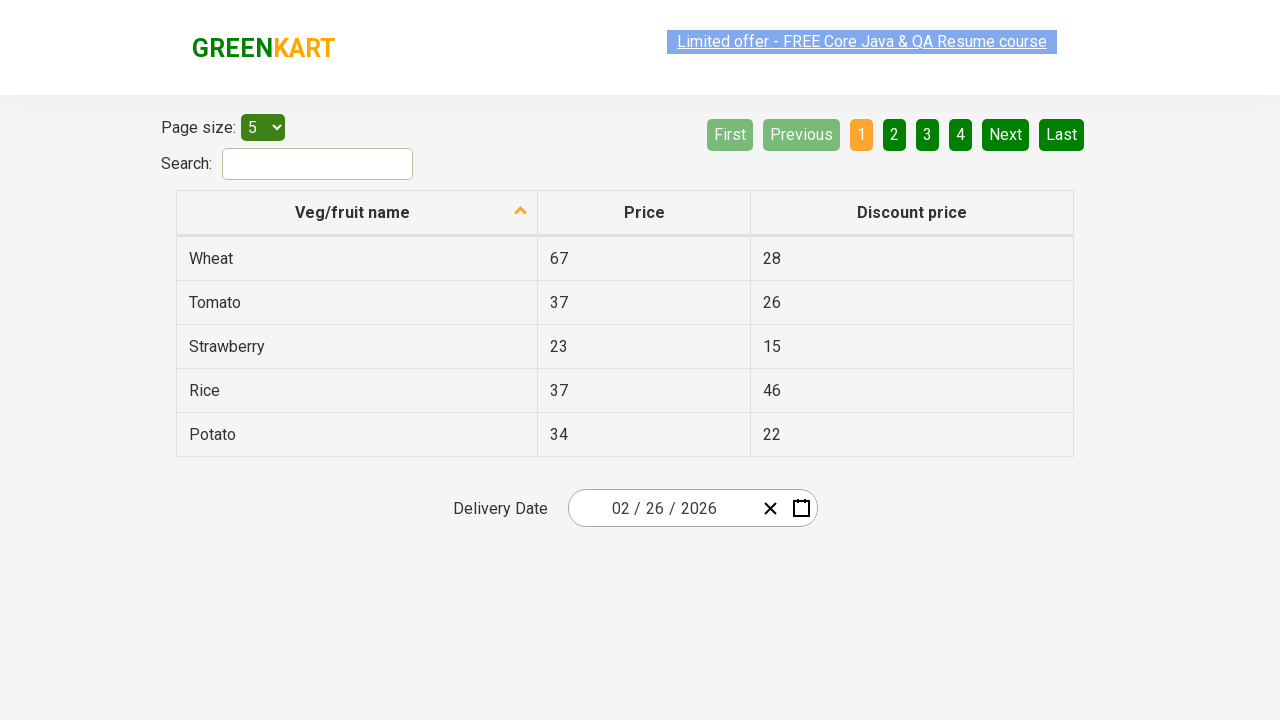

Clicked first column header to sort table at (357, 213) on xpath=//tr/th[1]
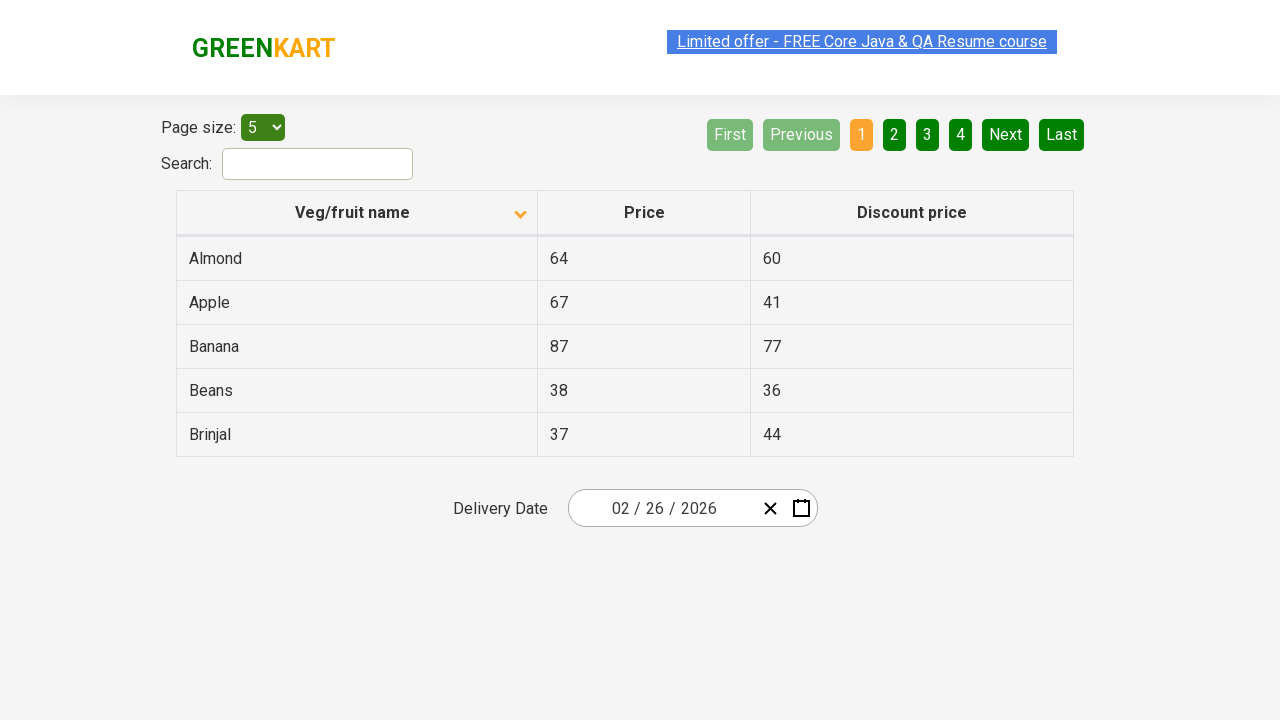

Retrieved all elements from first column
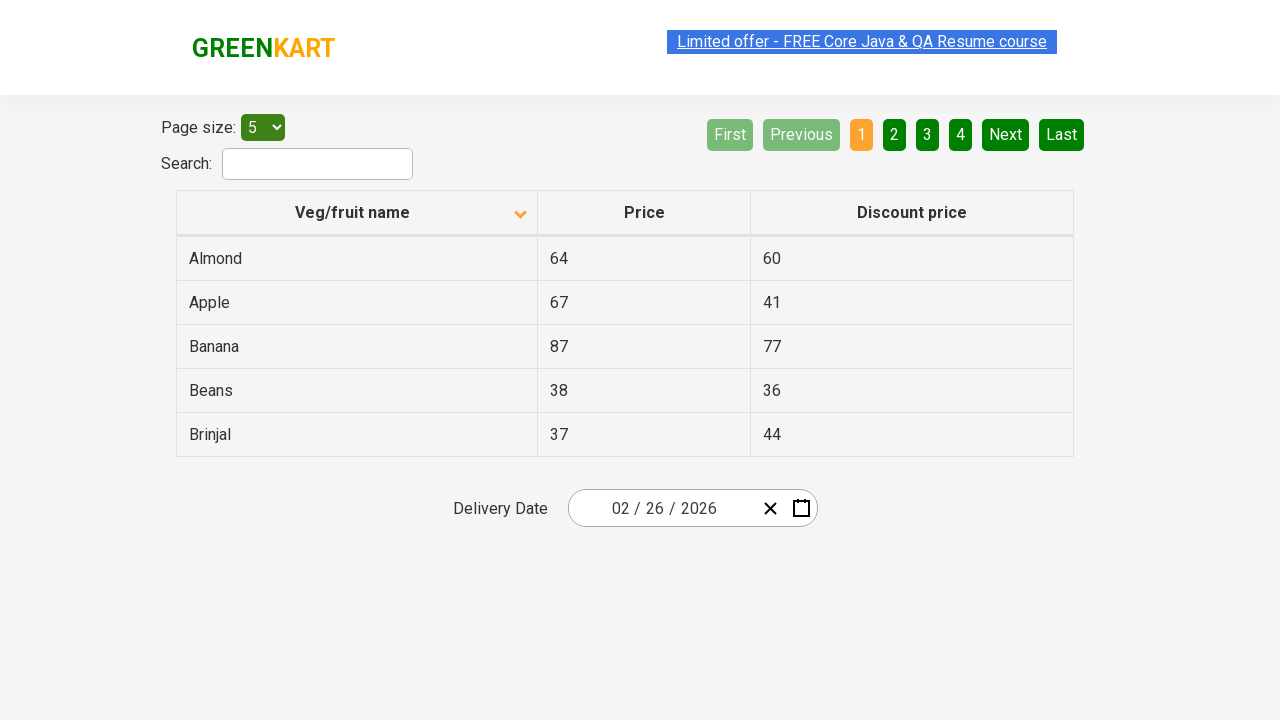

Extracted text content from all first column elements
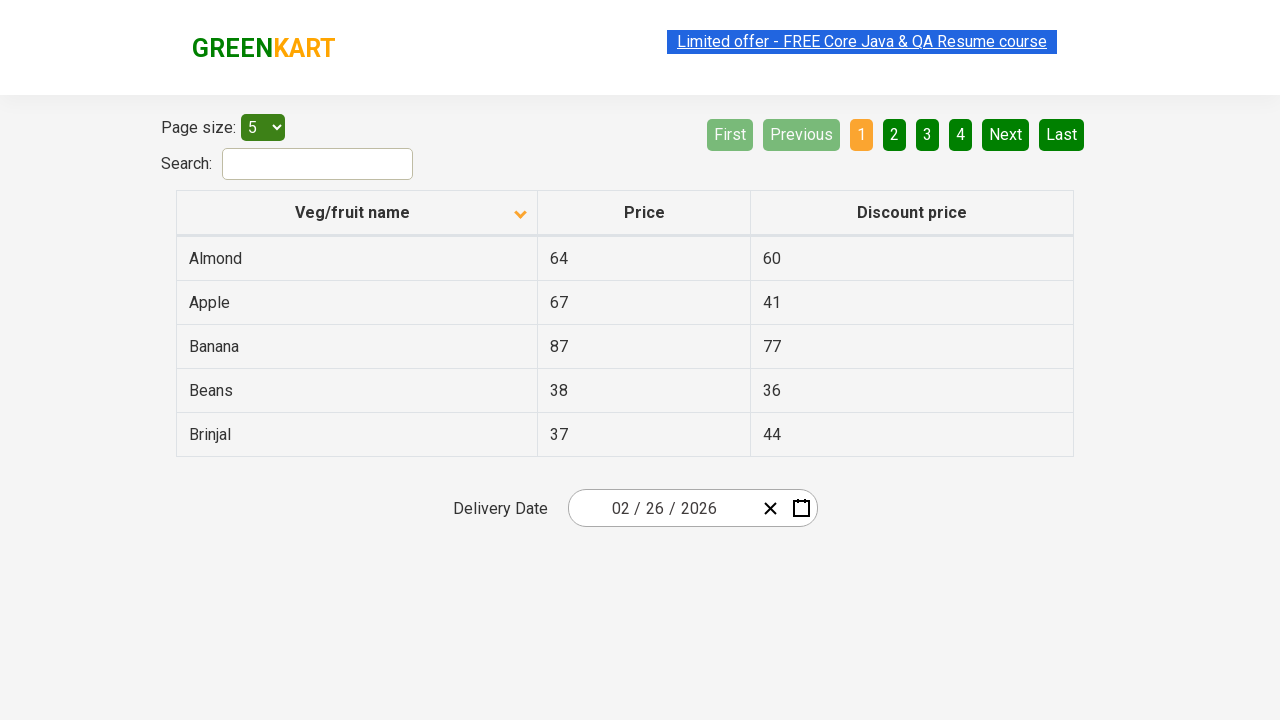

Created sorted version of column text for comparison
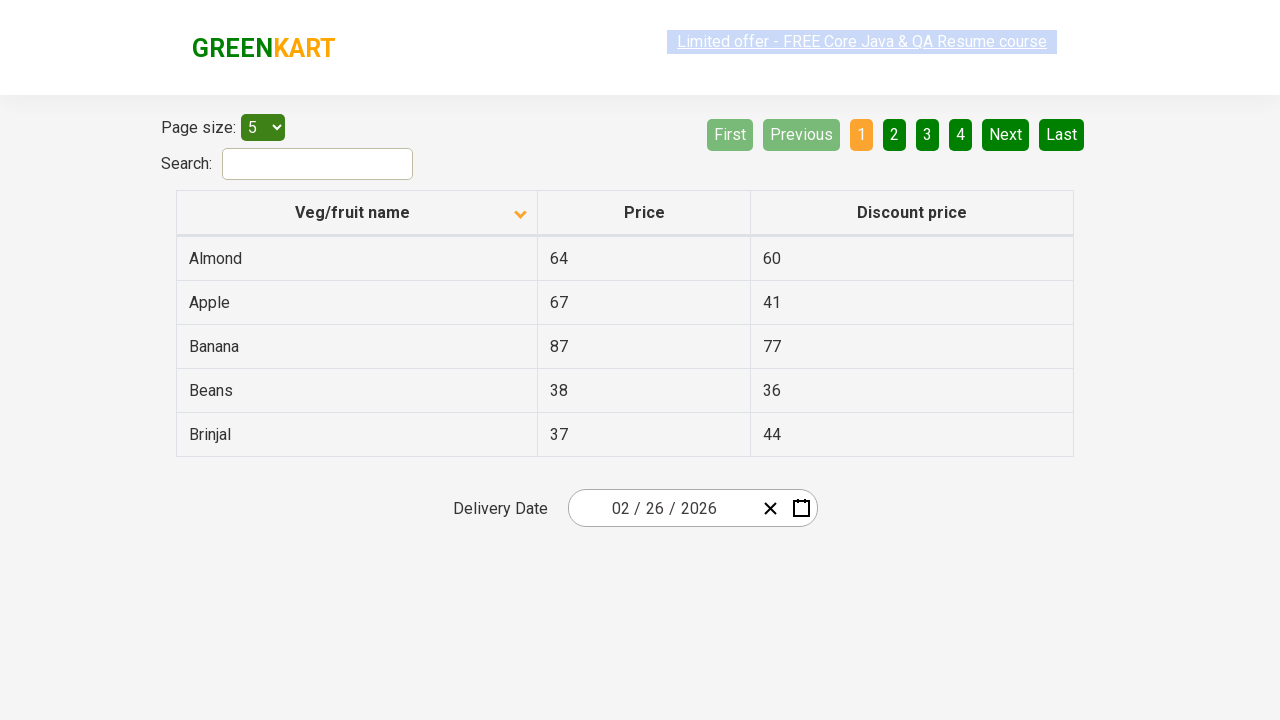

Retrieved all rows from first column for searching
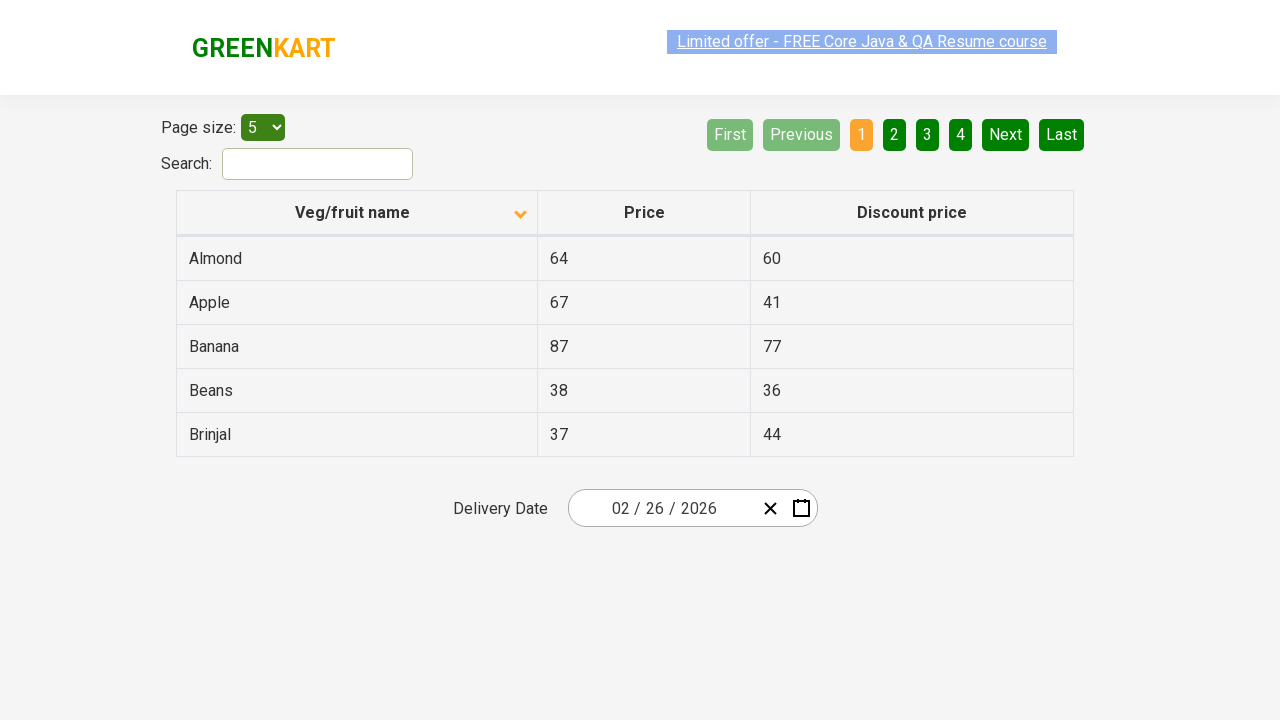

Checked for Next button to paginate table
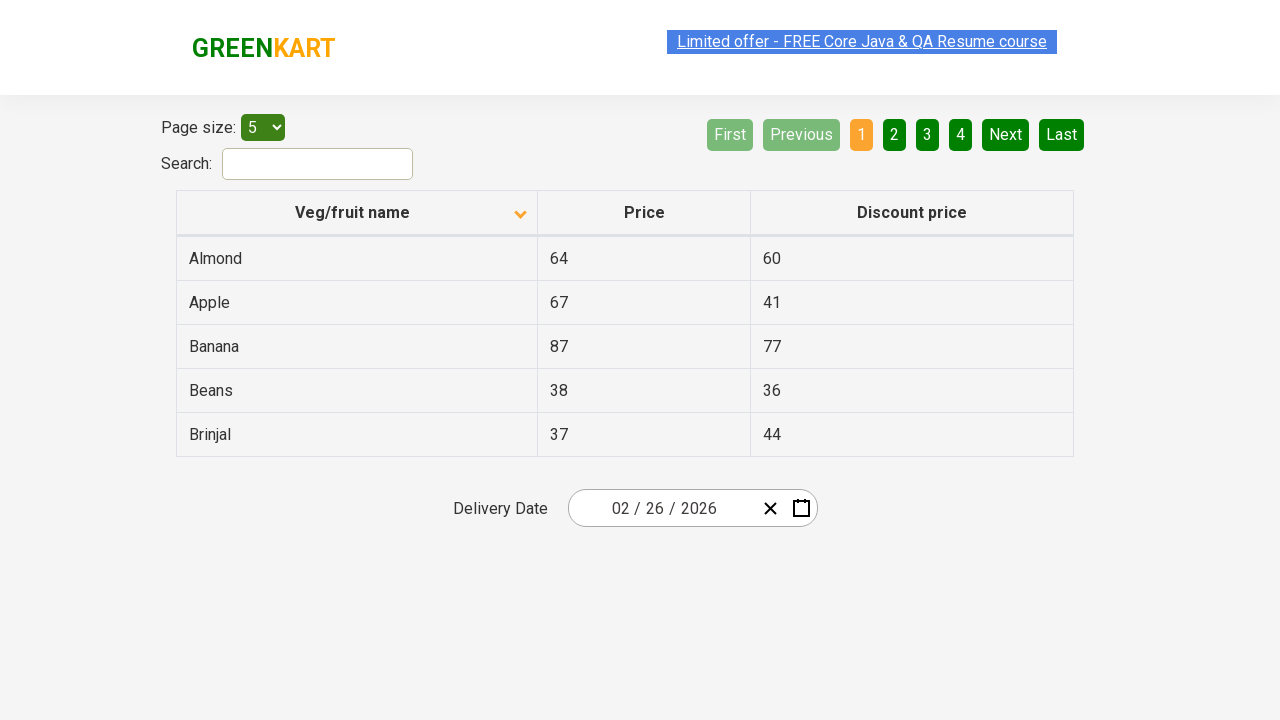

Clicked Next button to navigate to next page at (1006, 134) on [aria-label='Next']
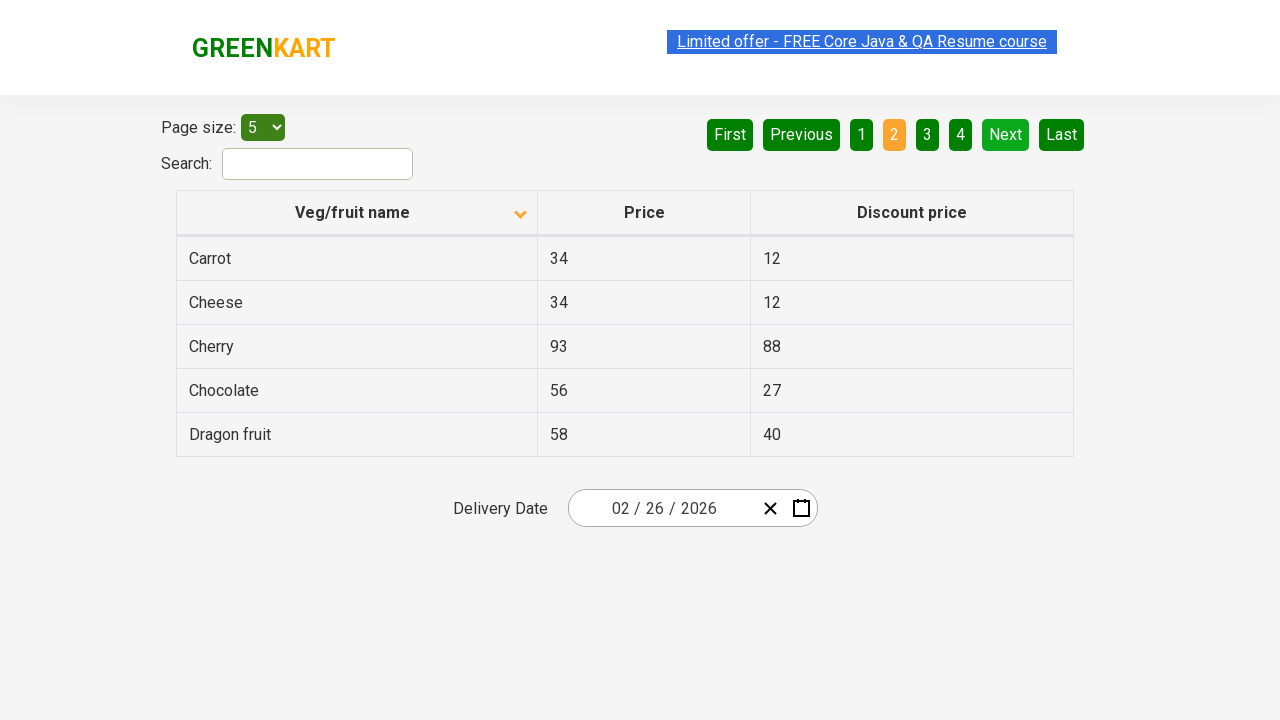

Waited for next page to load (networkidle)
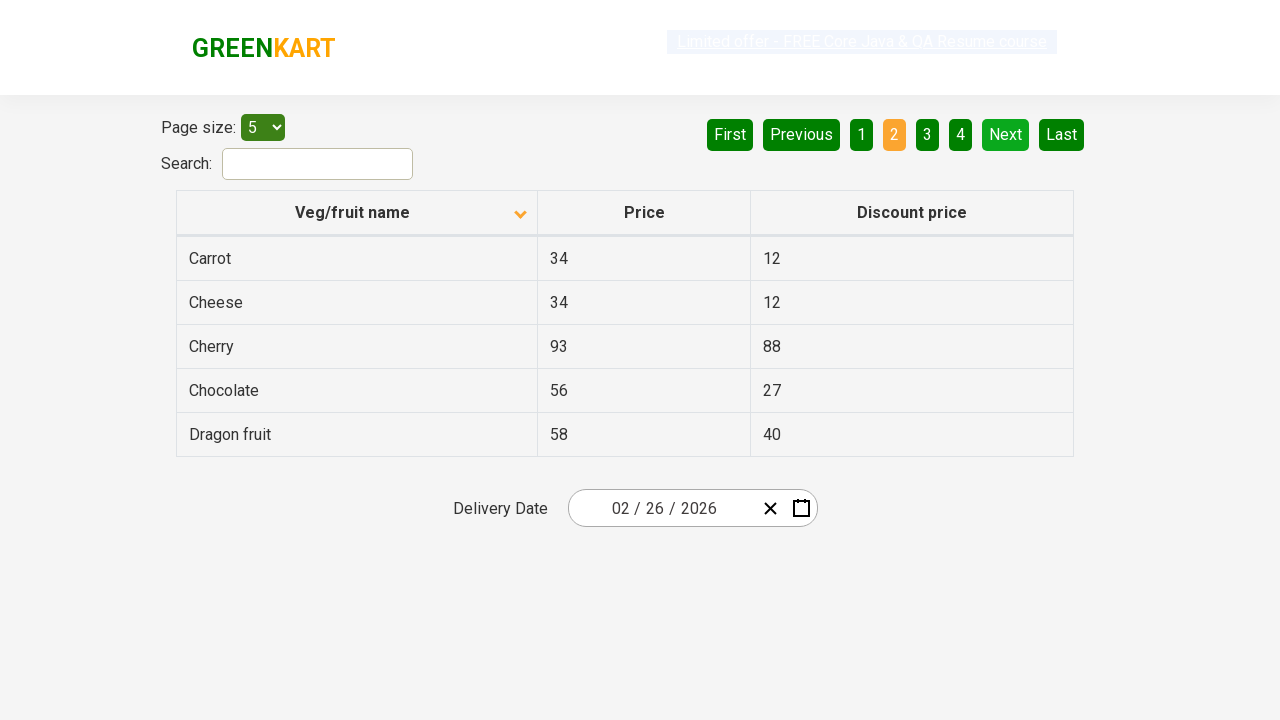

Retrieved all rows from first column for searching
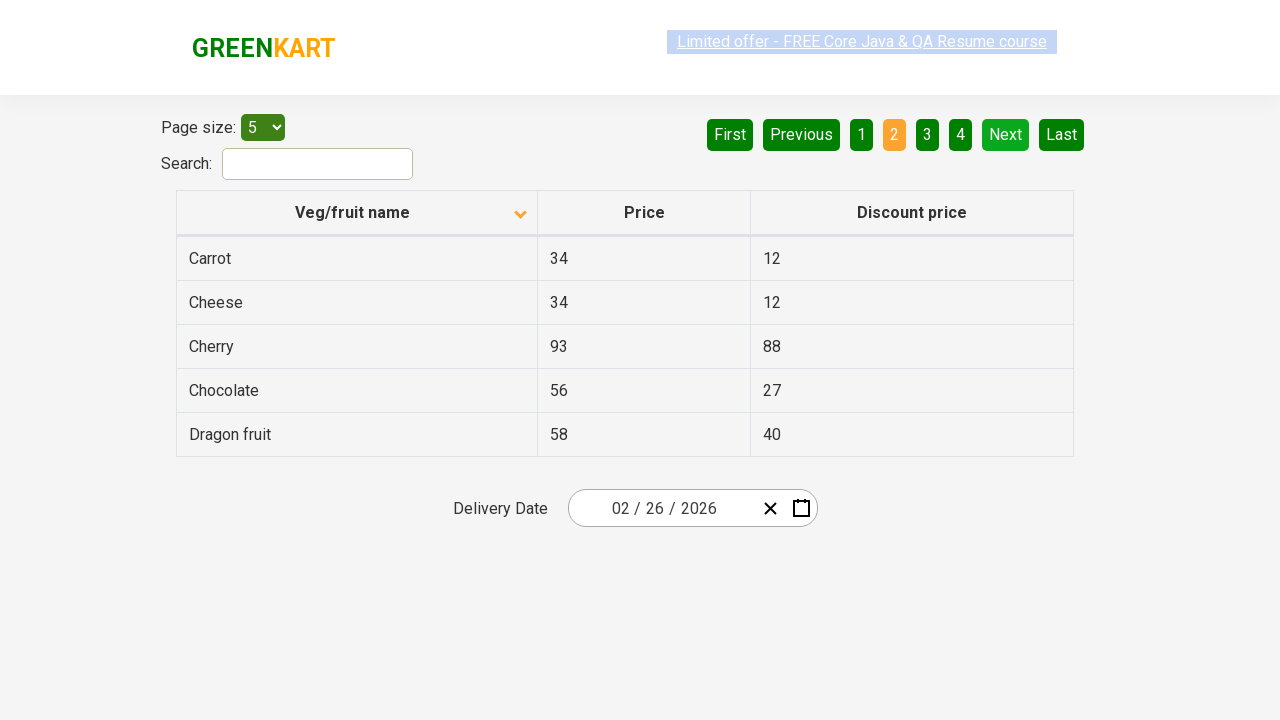

Checked for Next button to paginate table
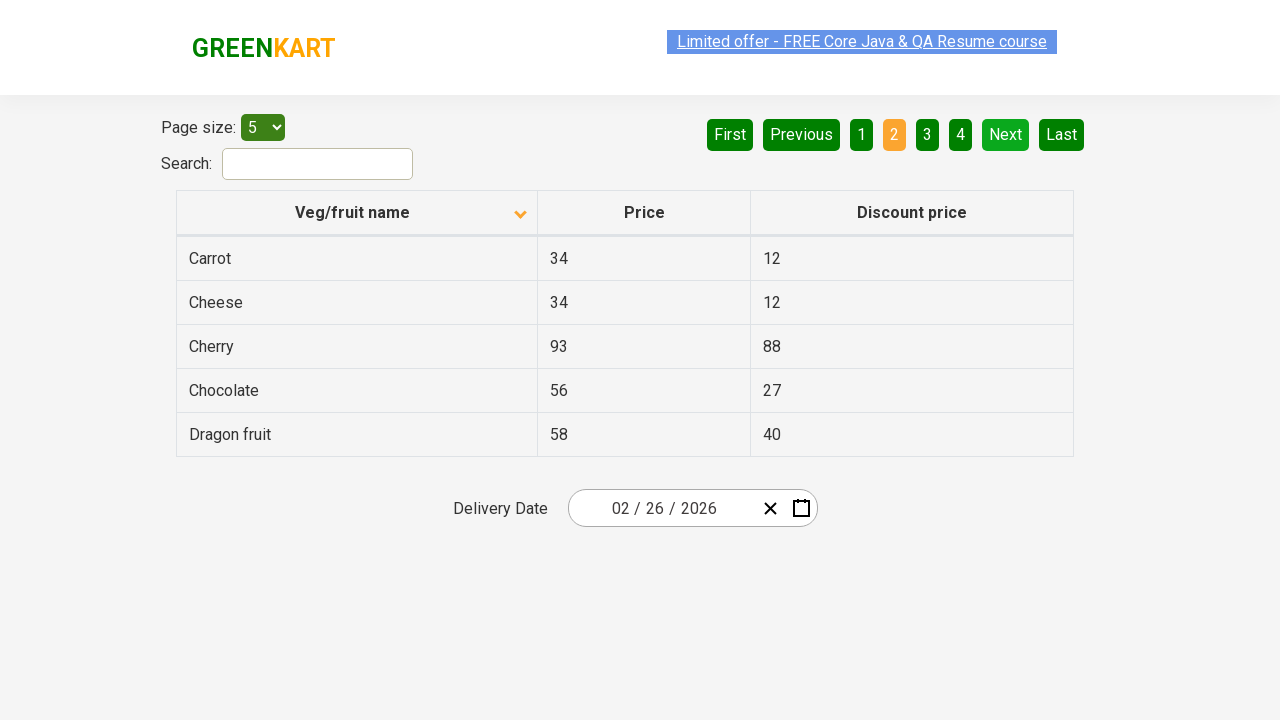

Clicked Next button to navigate to next page at (1006, 134) on [aria-label='Next']
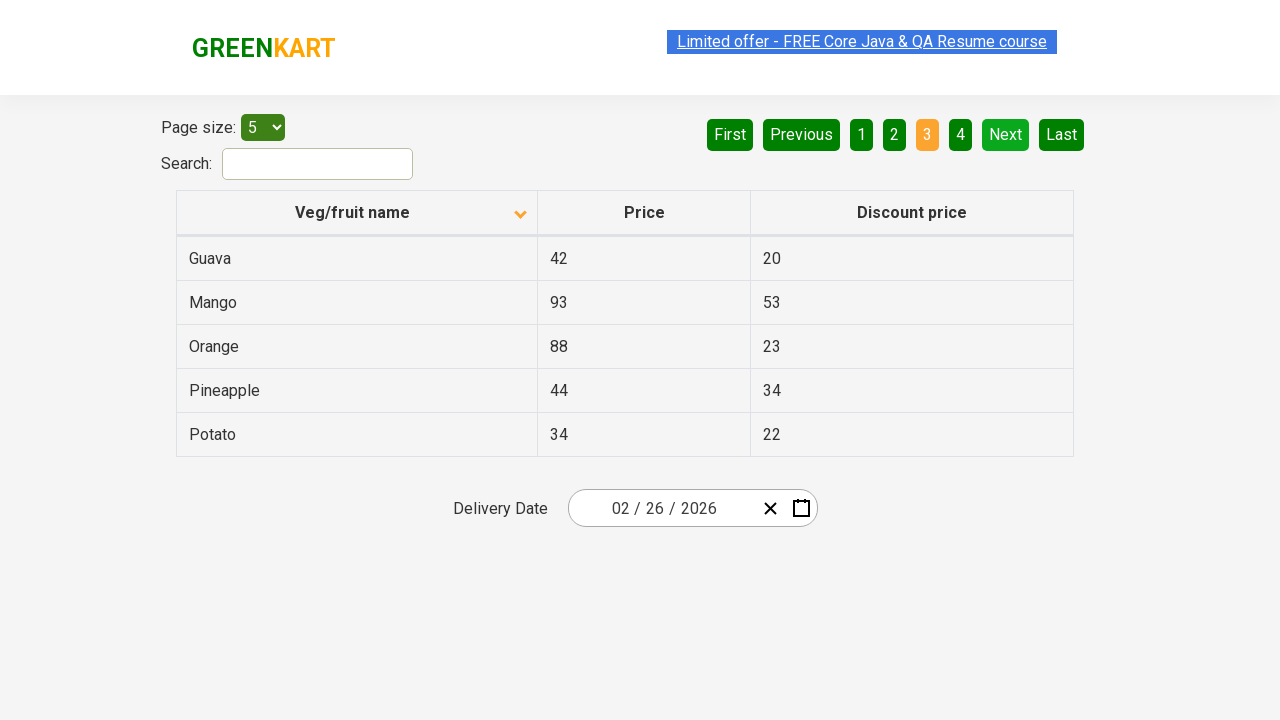

Waited for next page to load (networkidle)
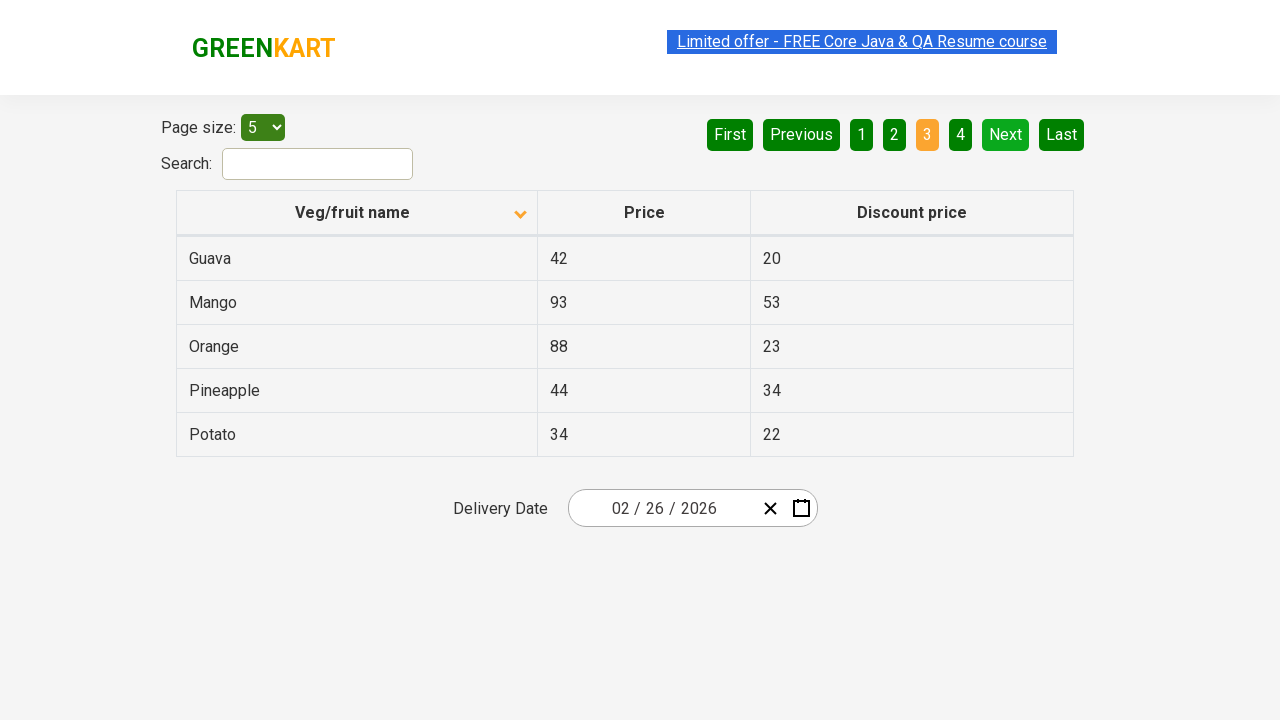

Retrieved all rows from first column for searching
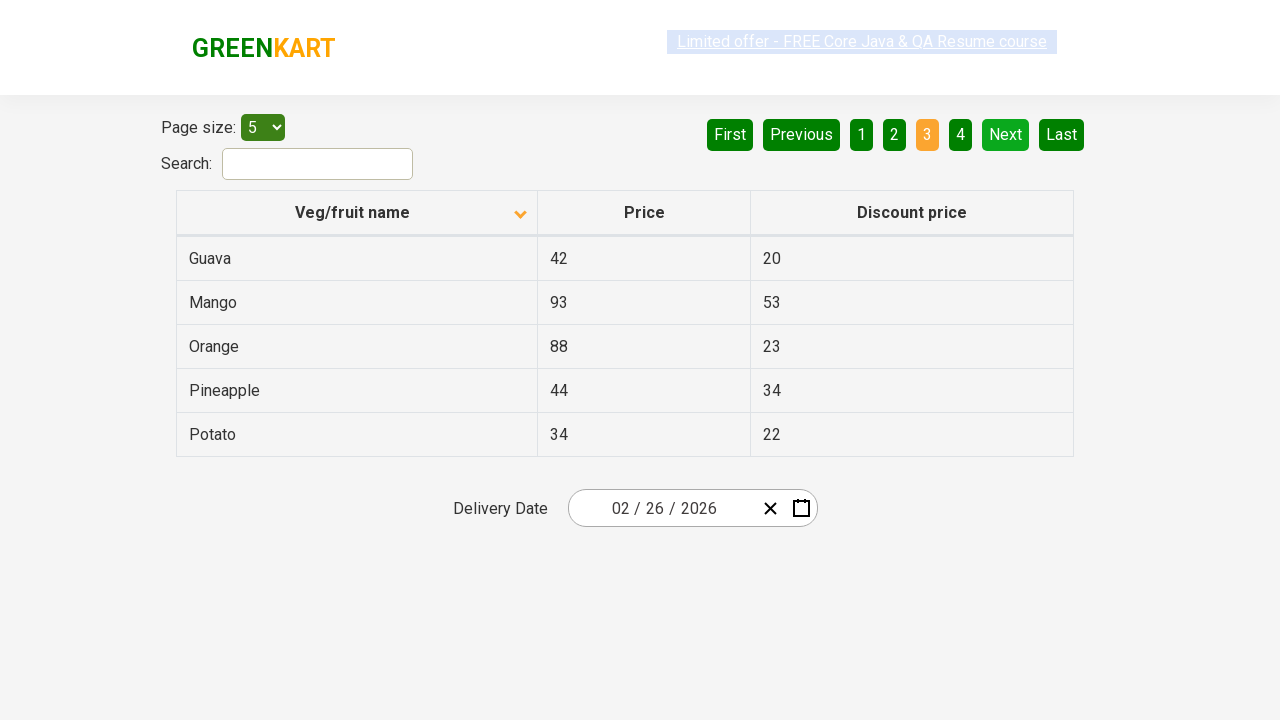

Checked for Next button to paginate table
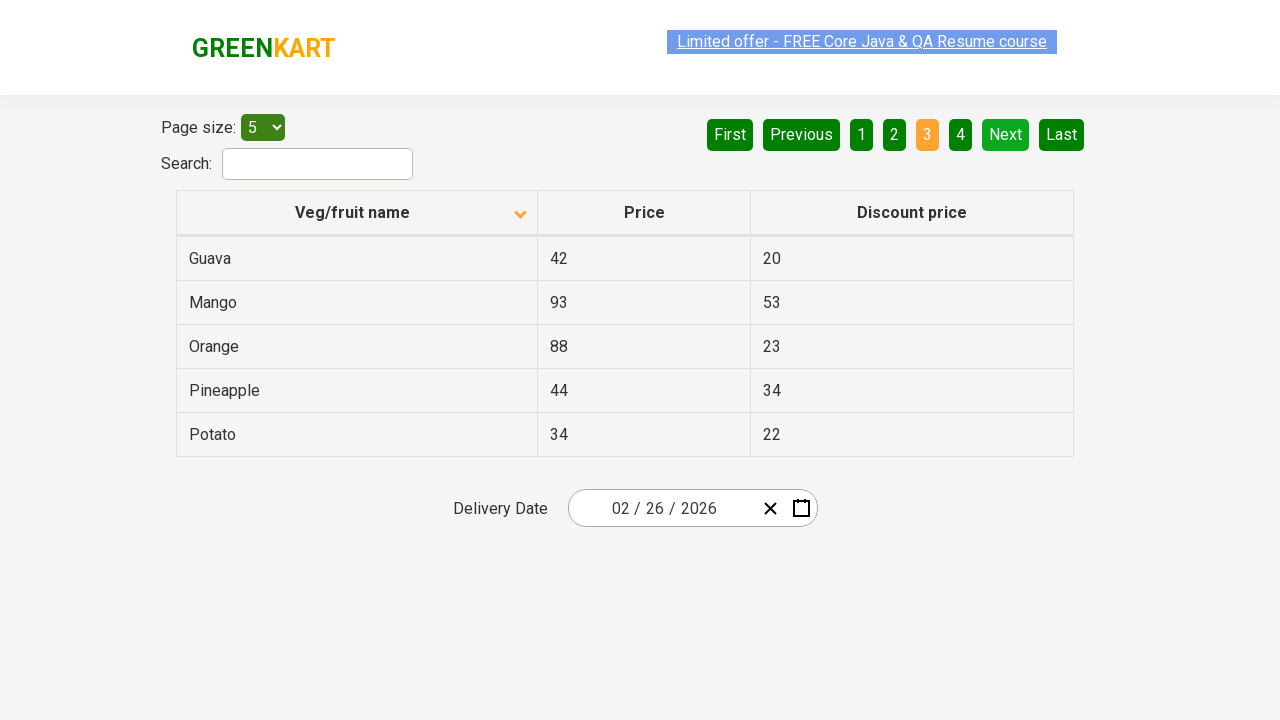

Clicked Next button to navigate to next page at (1006, 134) on [aria-label='Next']
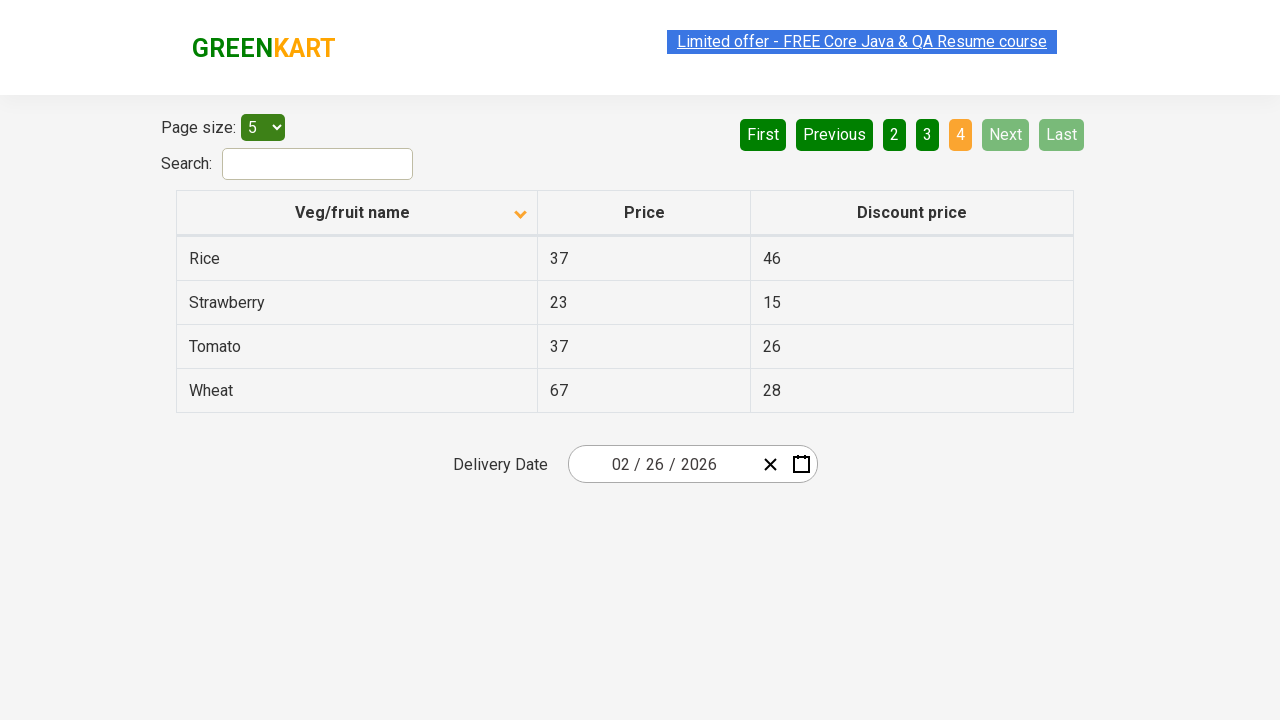

Waited for next page to load (networkidle)
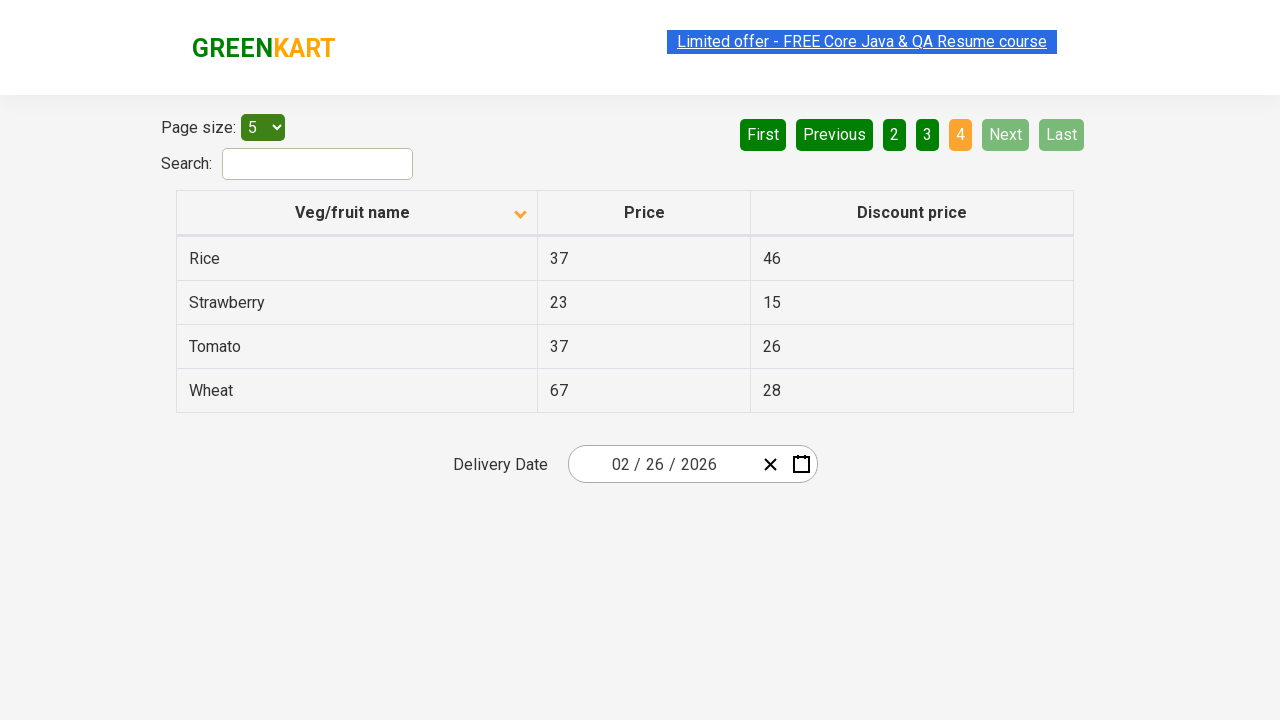

Retrieved all rows from first column for searching
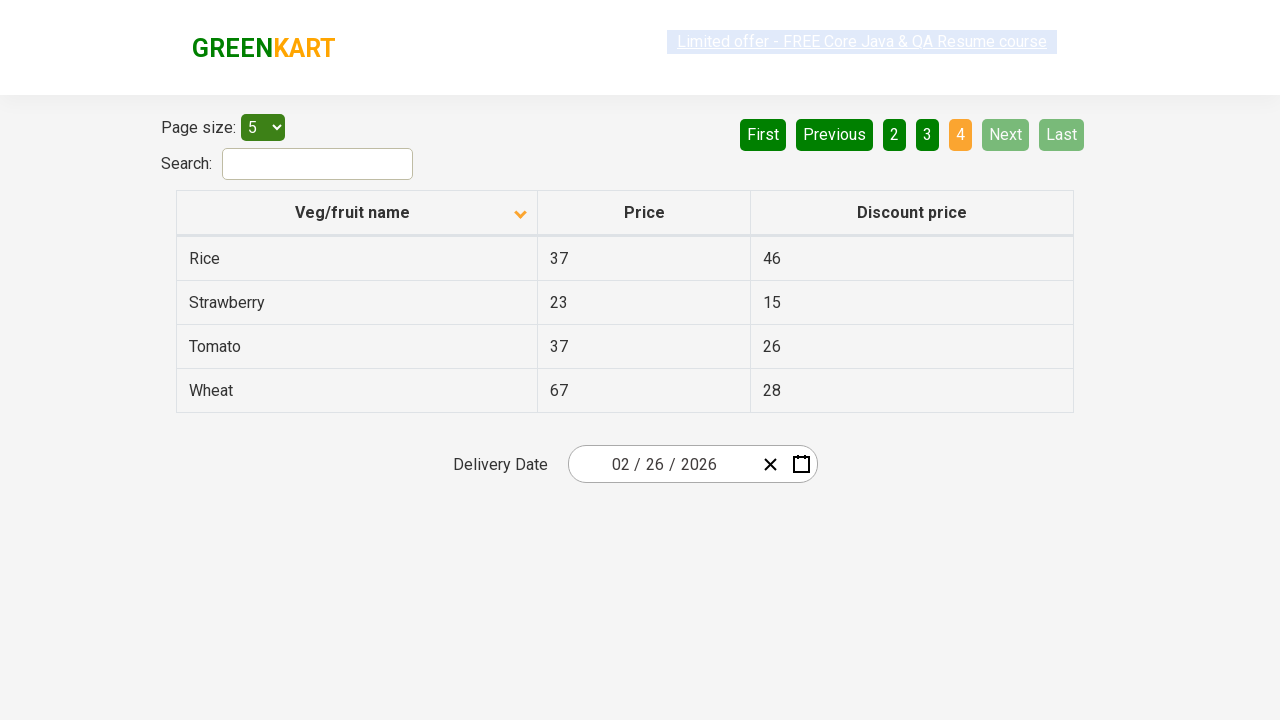

Found 'Rice' in table, extracted price: 37
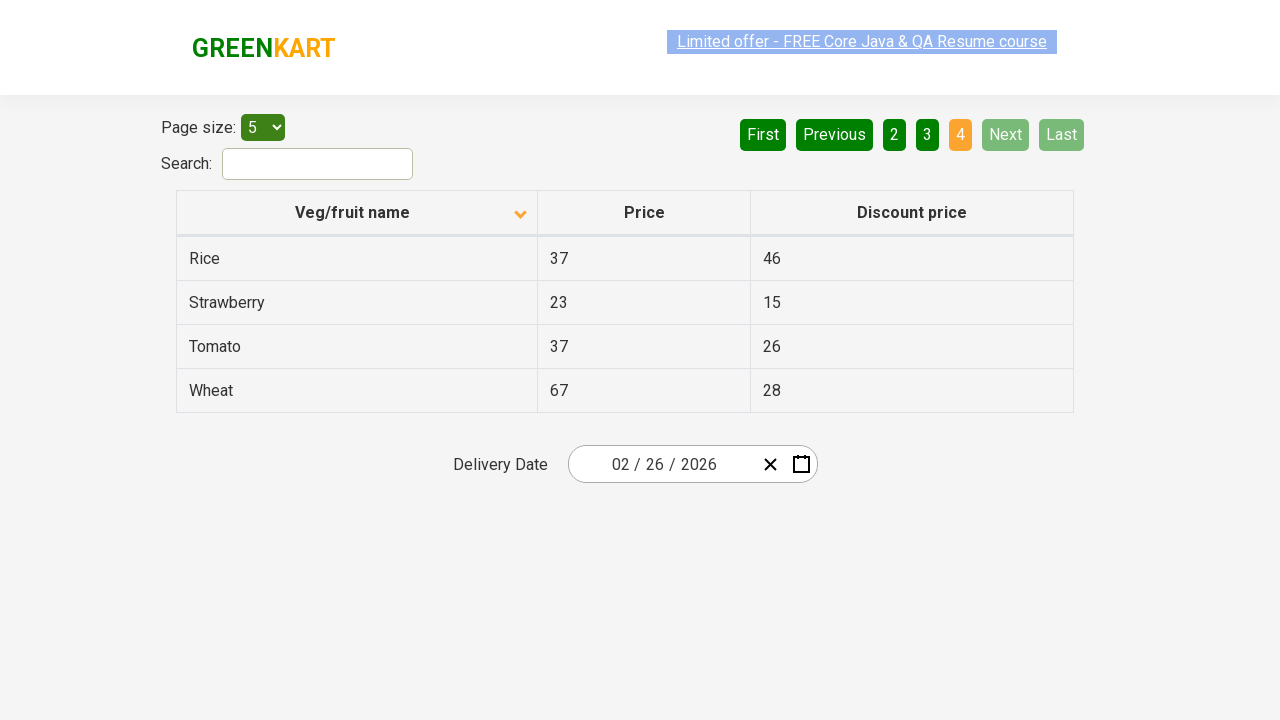

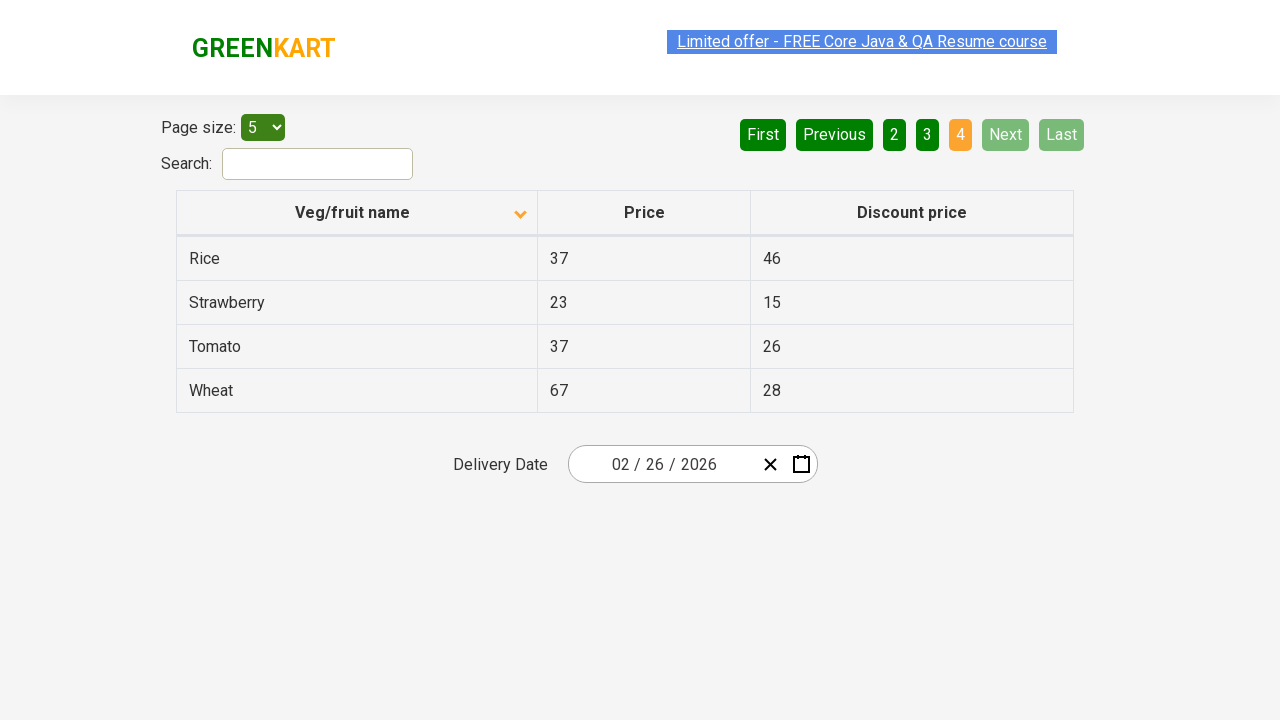